Tests the League of Legends team composition analyzer by selecting multiple champions from dropdown menus and verifying that risk and win rate statistics are displayed

Starting URL: https://loltheory.gg/lol/team-comp-analyzer/solo-queue?user-role=middle&rank-range=diamond_plus&recommendation-method=classic

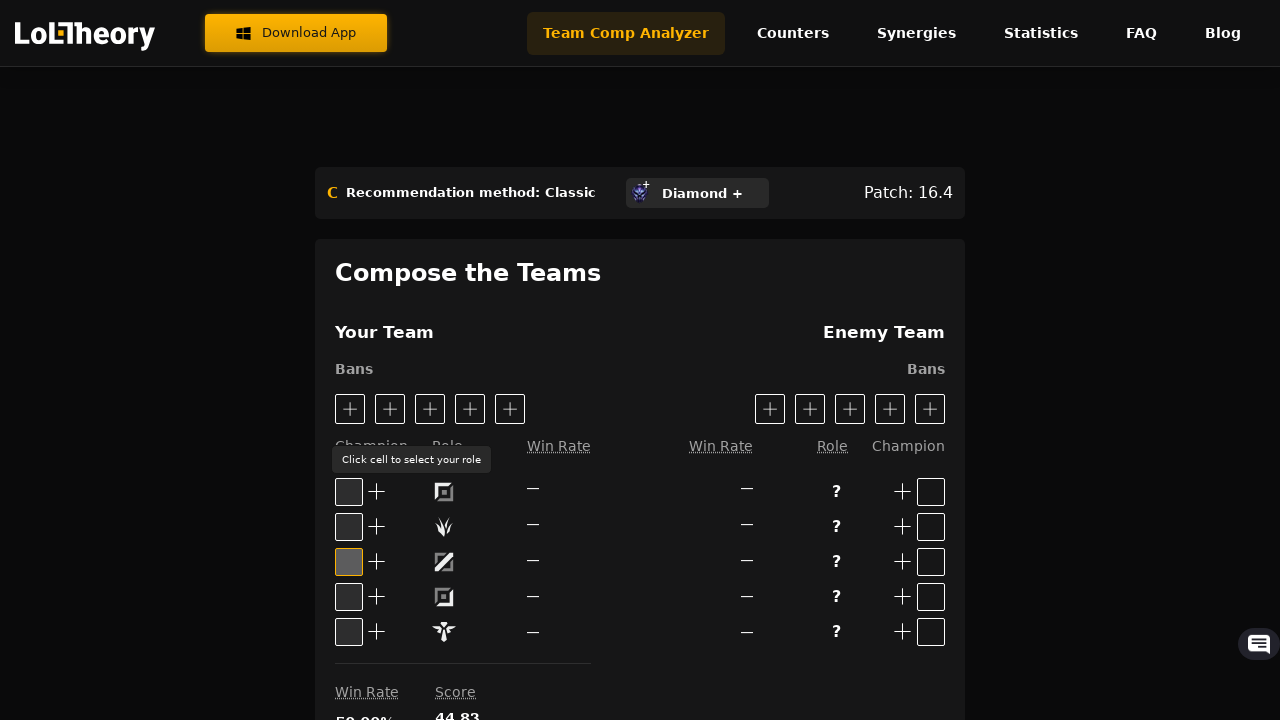

Found all champion slot SVG elements
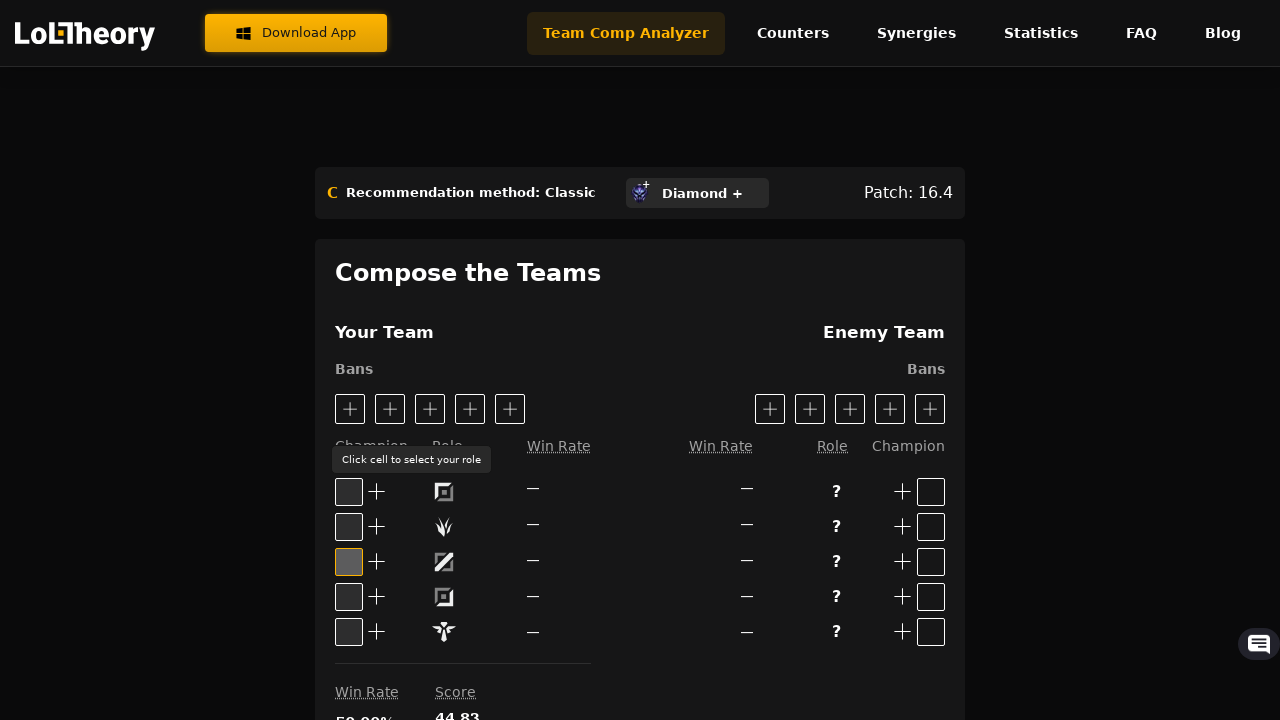

Clicked champion slot 1 to open selection dropdown
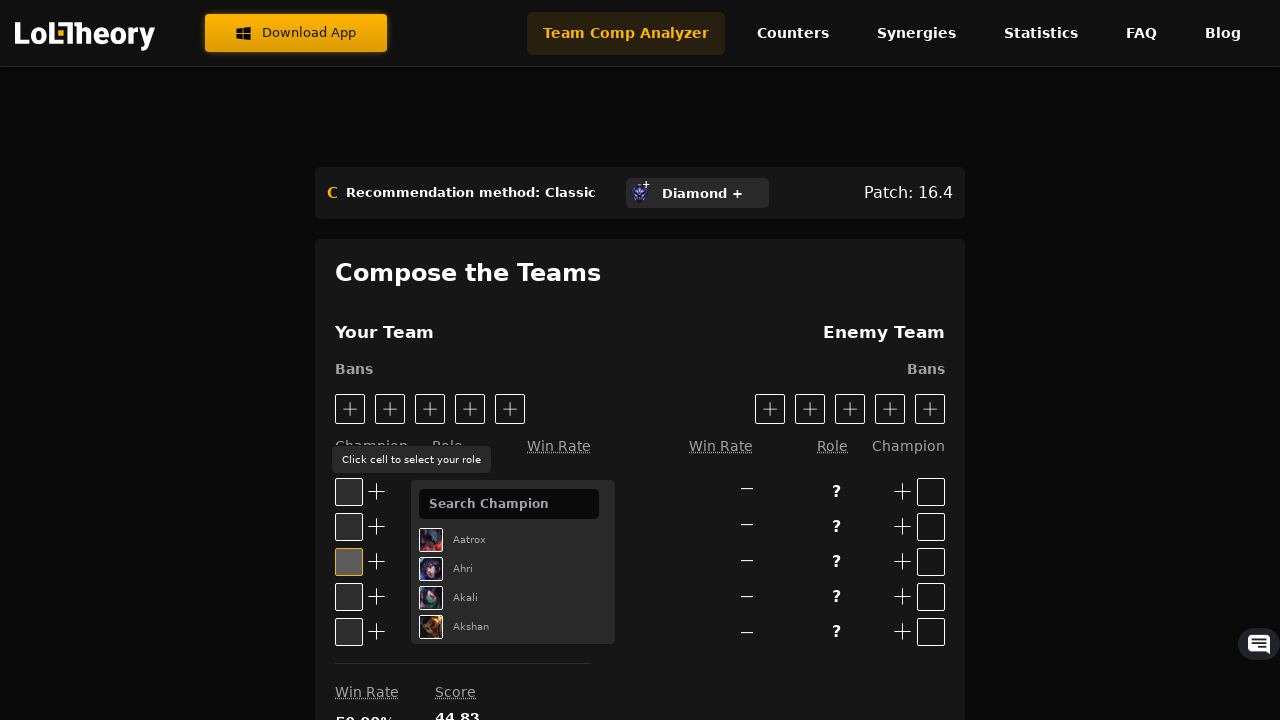

Champion dropdown loaded for slot 1
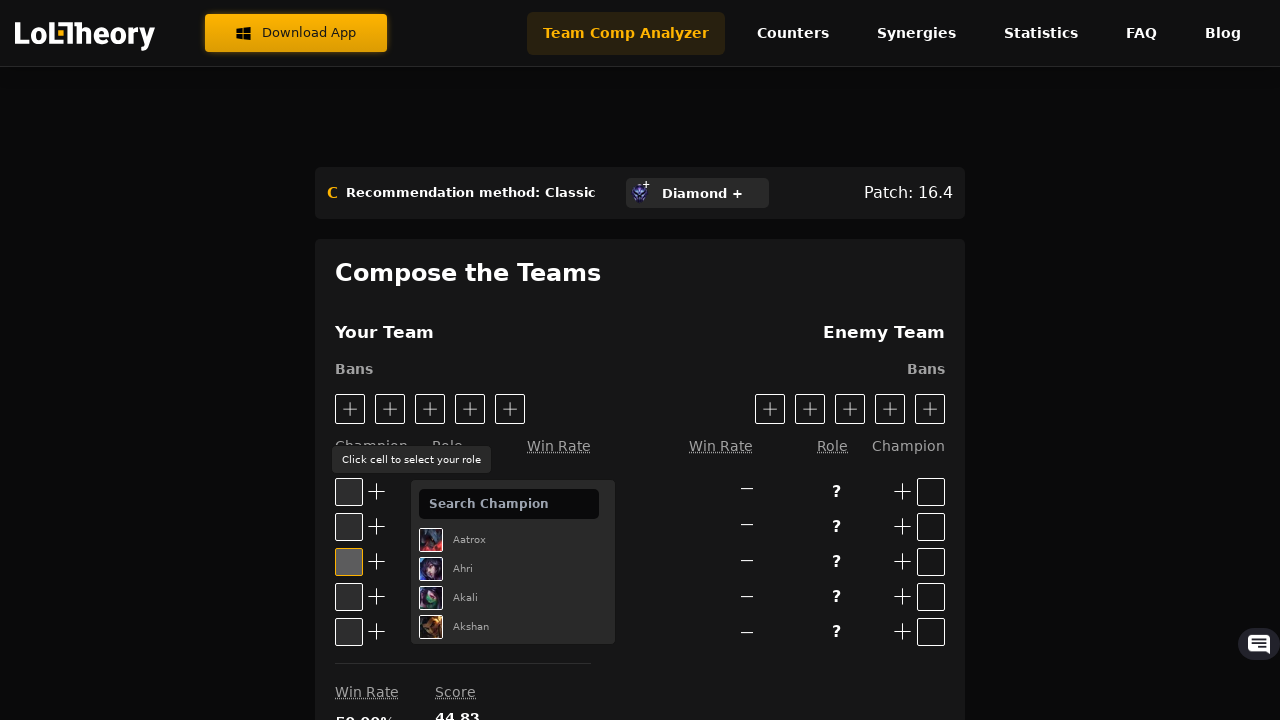

Selected champion 'Aatrox' in slot 1 at (524, 540) on span.name:text("Aatrox")
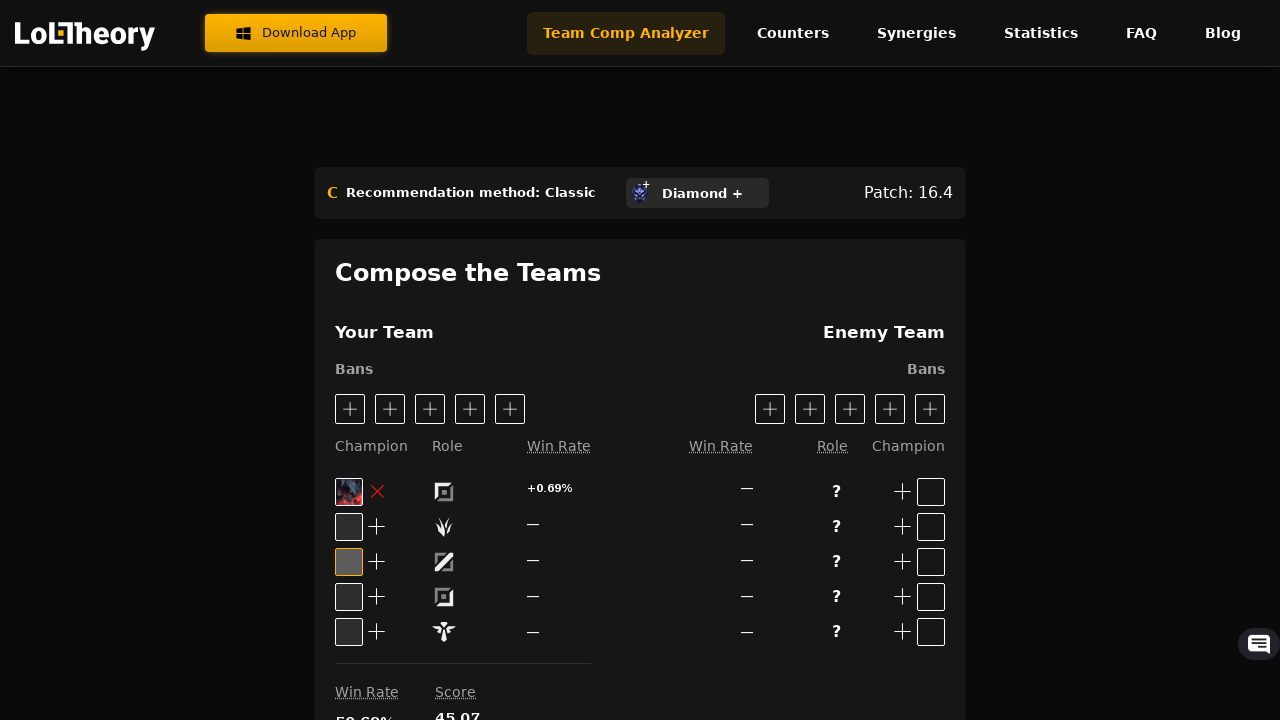

Clicked champion slot 2 to open selection dropdown
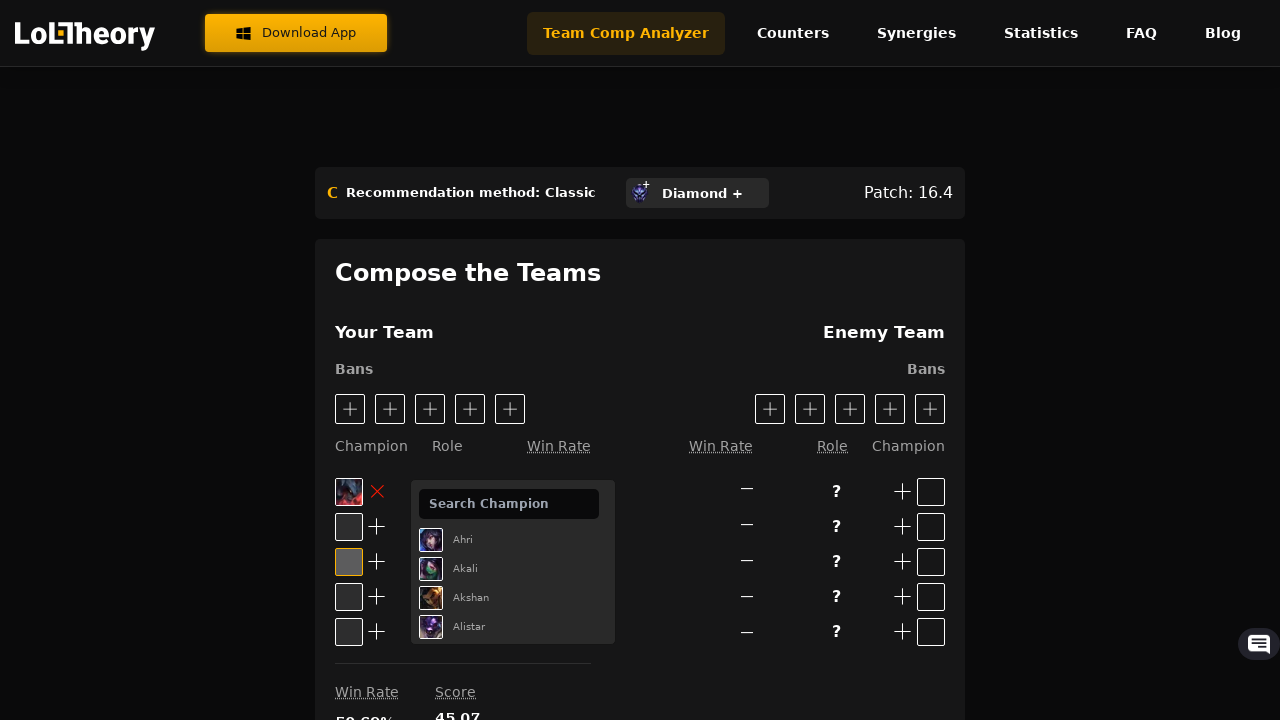

Champion dropdown loaded for slot 2
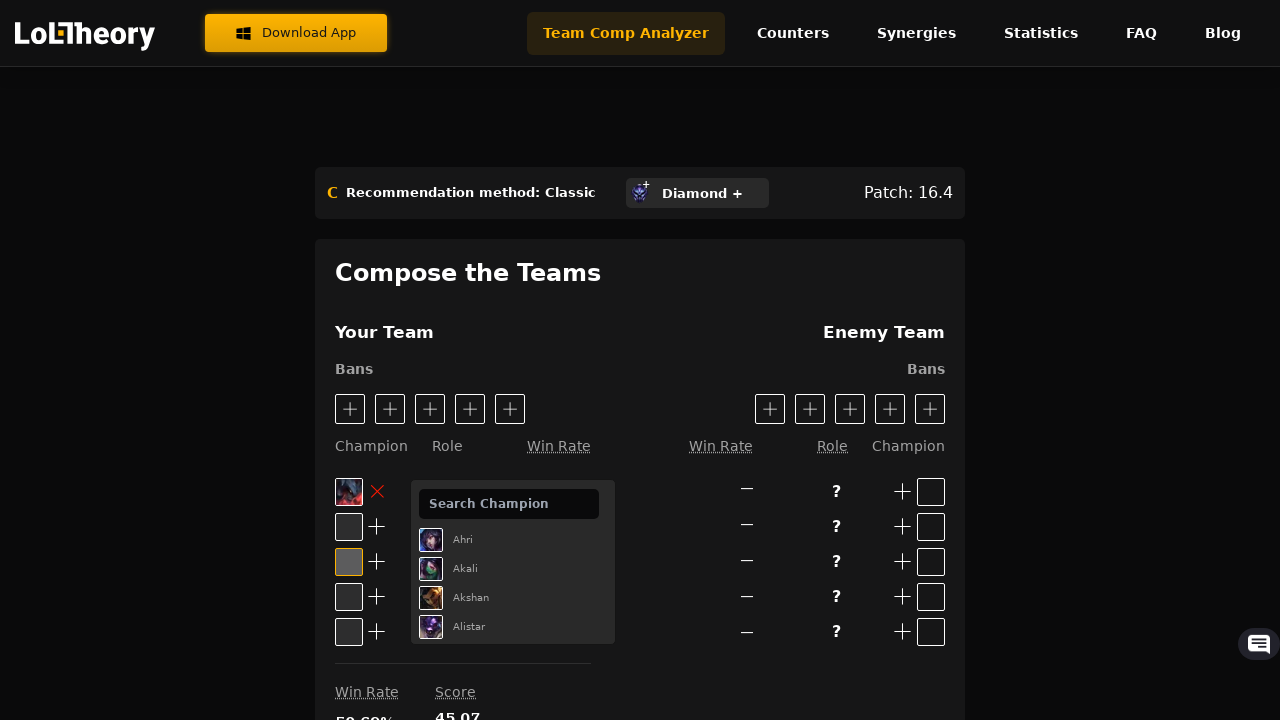

Selected champion 'Amumu' in slot 2 at (524, 583) on span.name:text("Amumu")
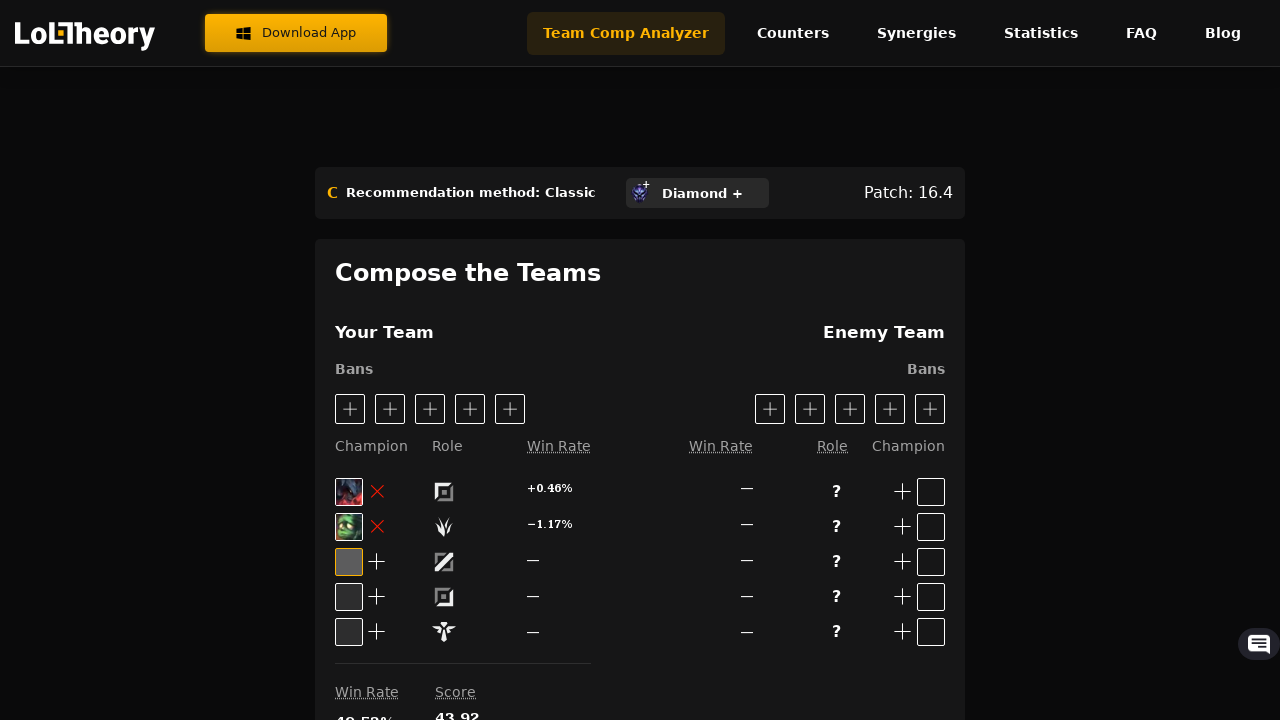

Clicked champion slot 3 to open selection dropdown
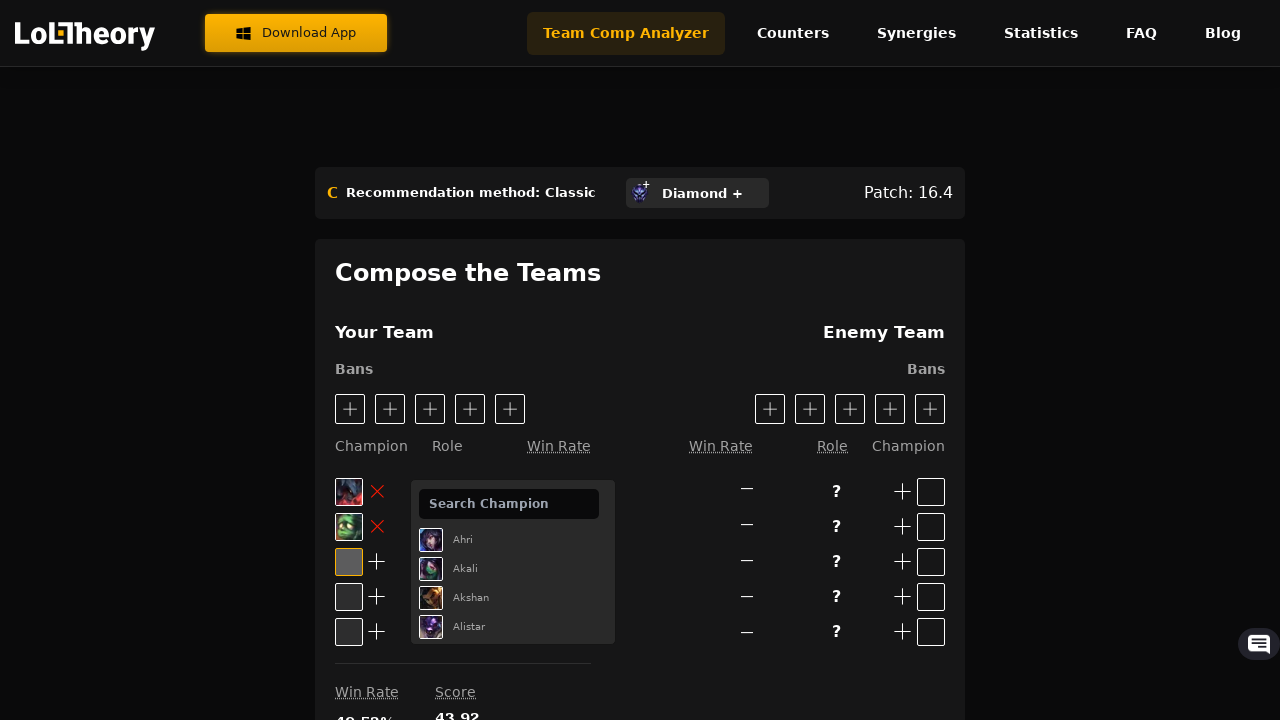

Champion dropdown loaded for slot 3
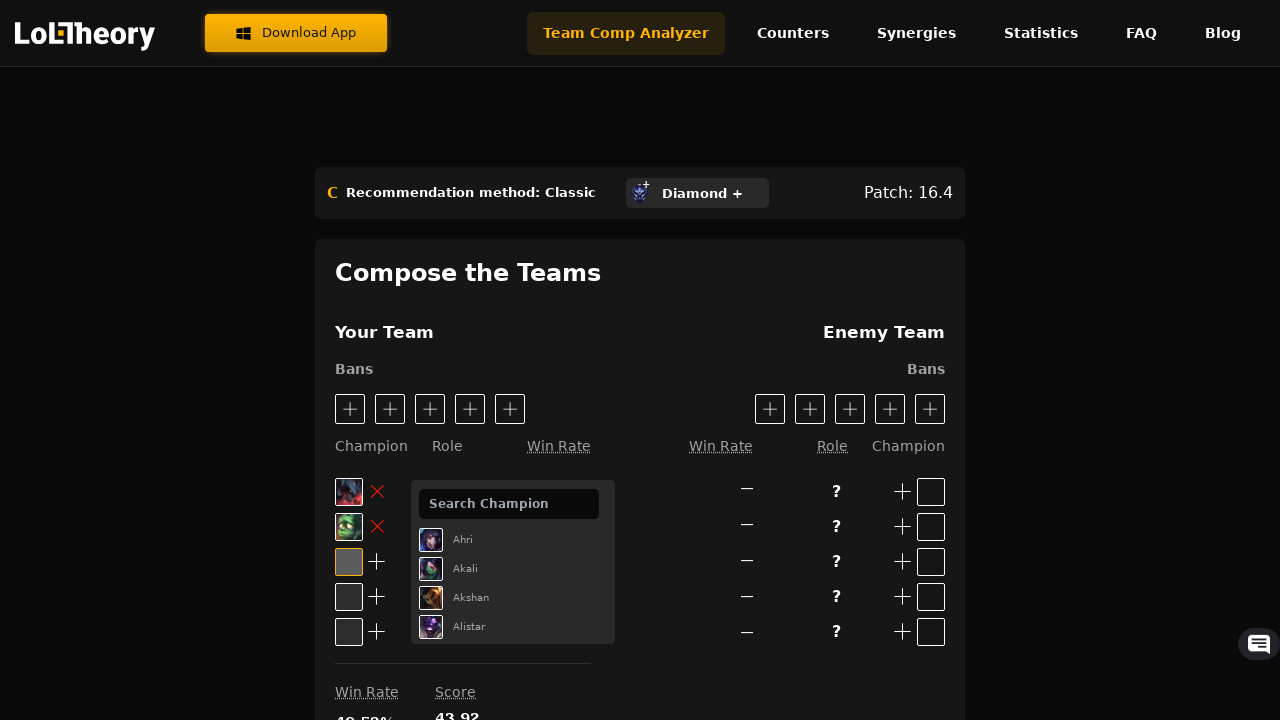

Selected champion 'Annie' in slot 3 at (524, 583) on span.name:text("Annie")
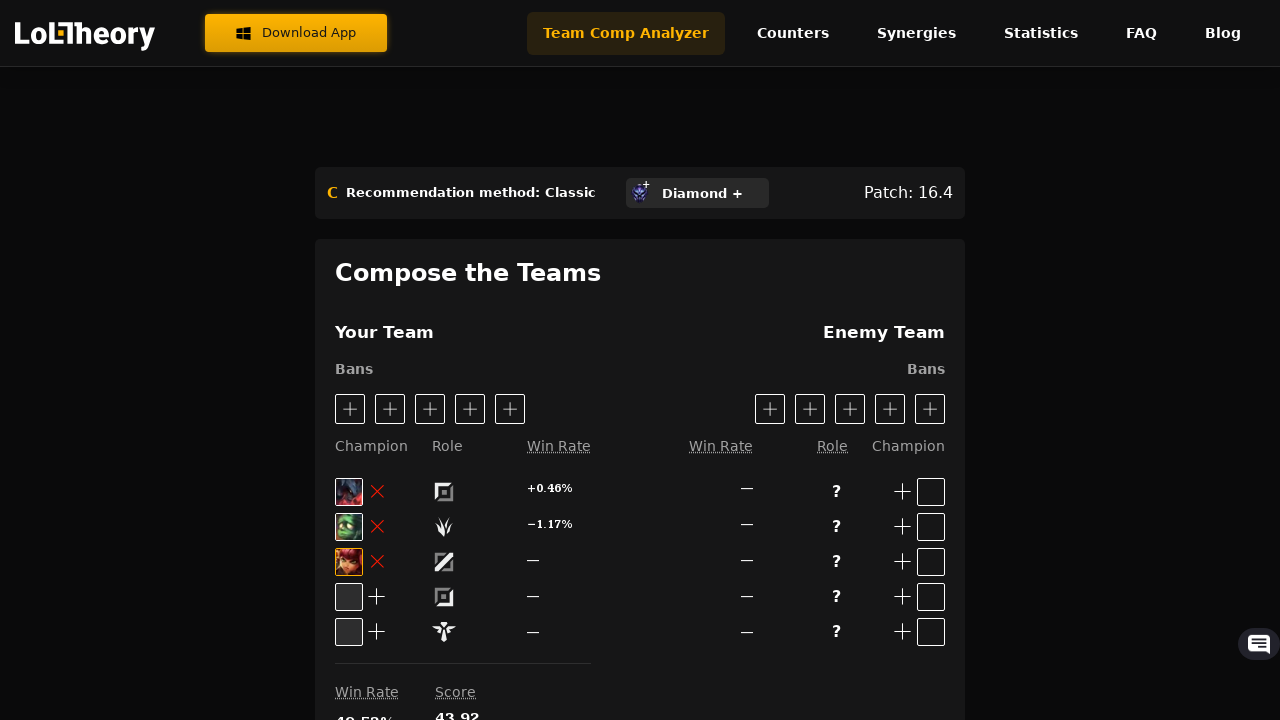

Clicked champion slot 4 to open selection dropdown
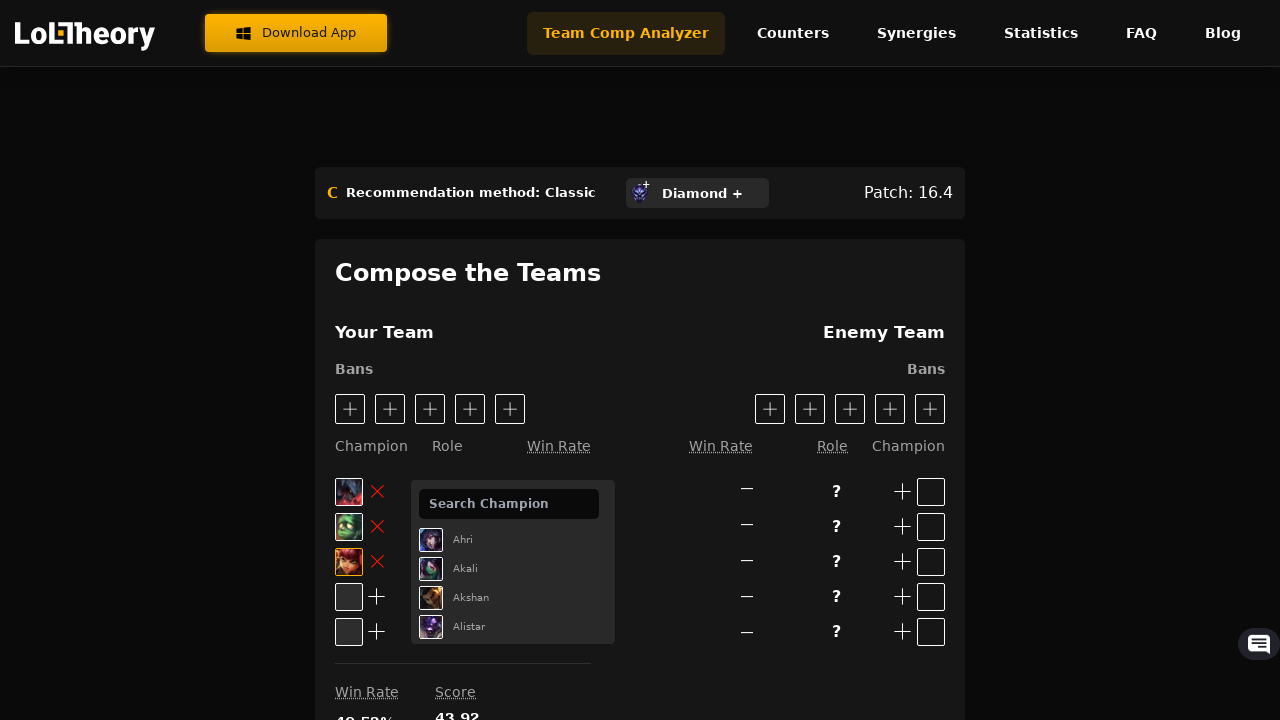

Champion dropdown loaded for slot 4
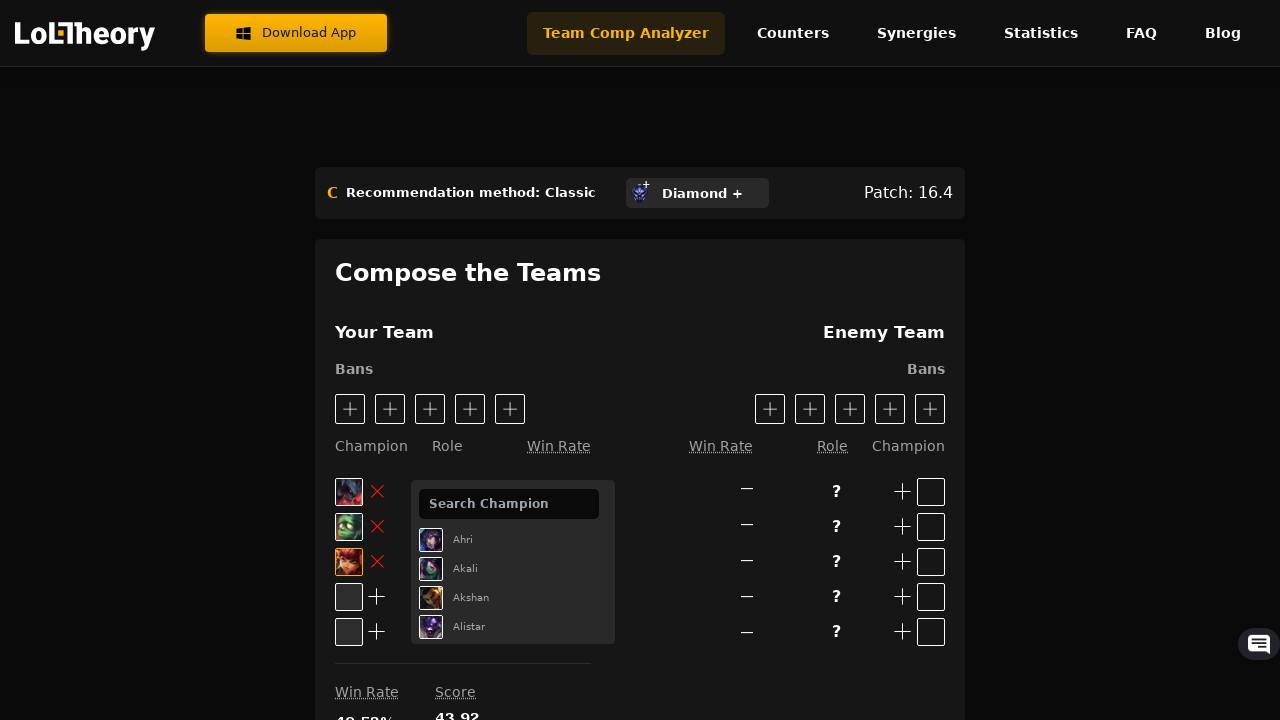

Selected champion 'Ashe' in slot 4 at (524, 583) on span.name:text("Ashe")
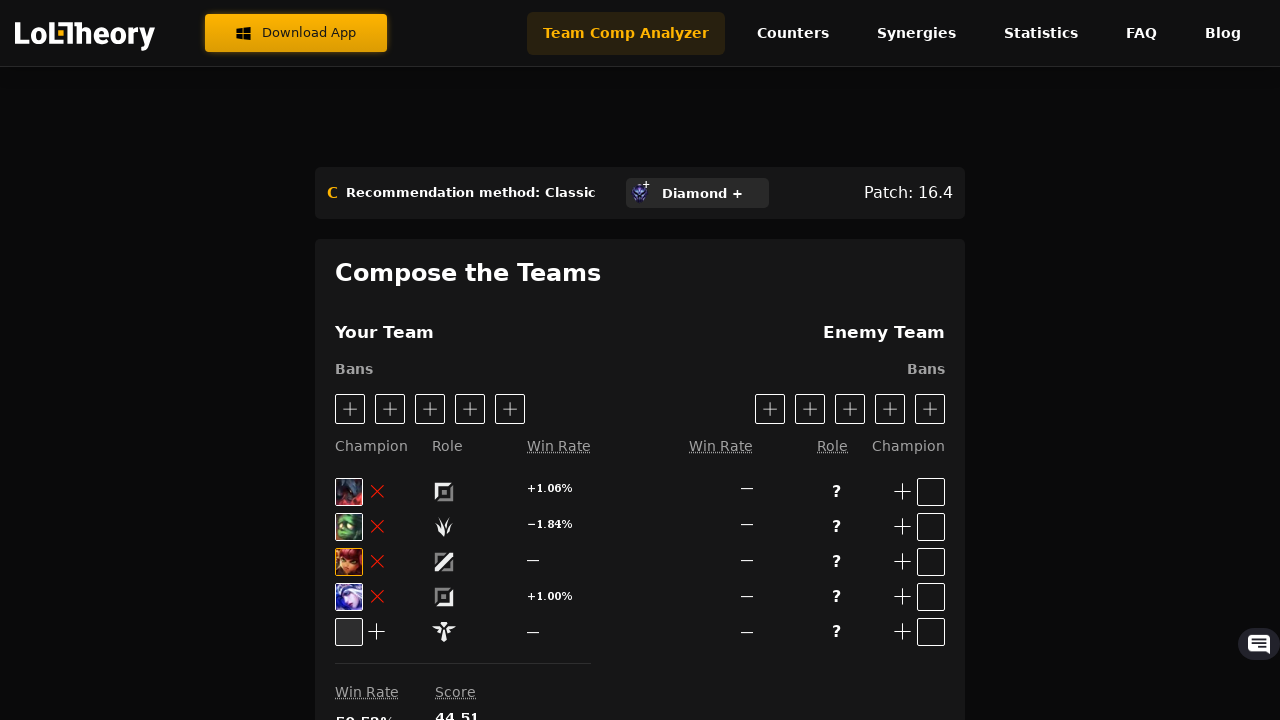

Clicked champion slot 5 to open selection dropdown
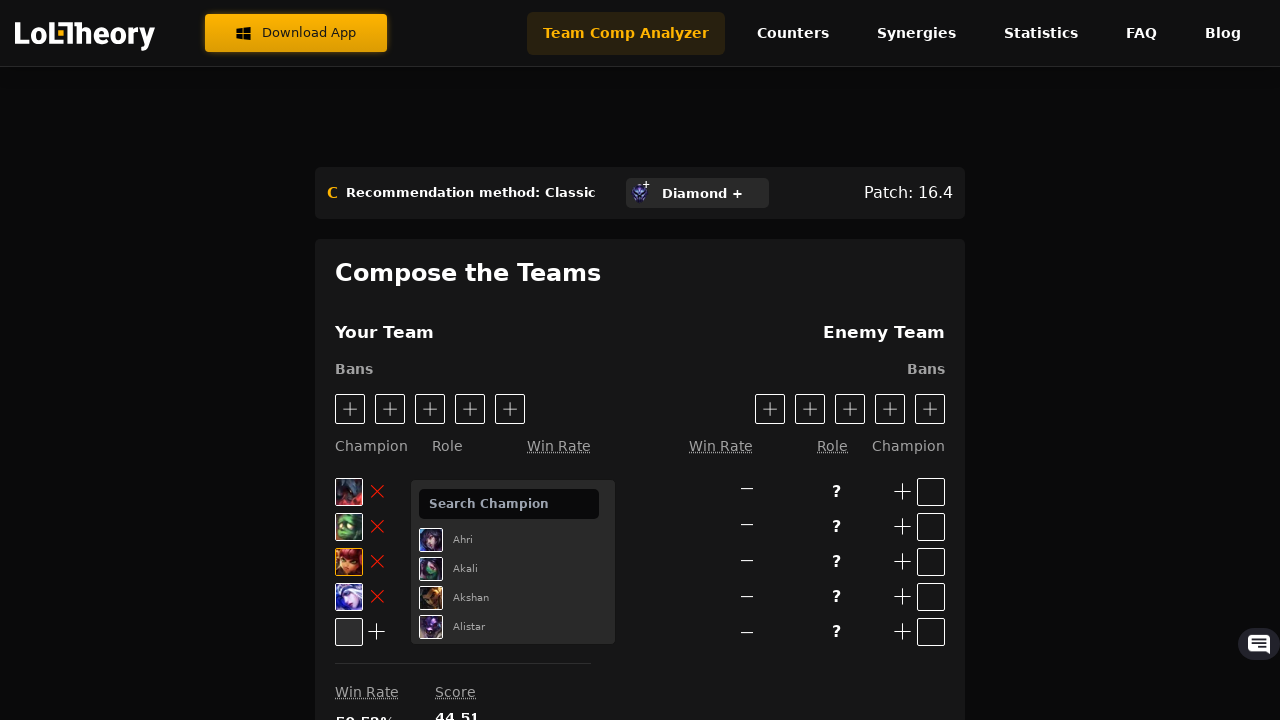

Champion dropdown loaded for slot 5
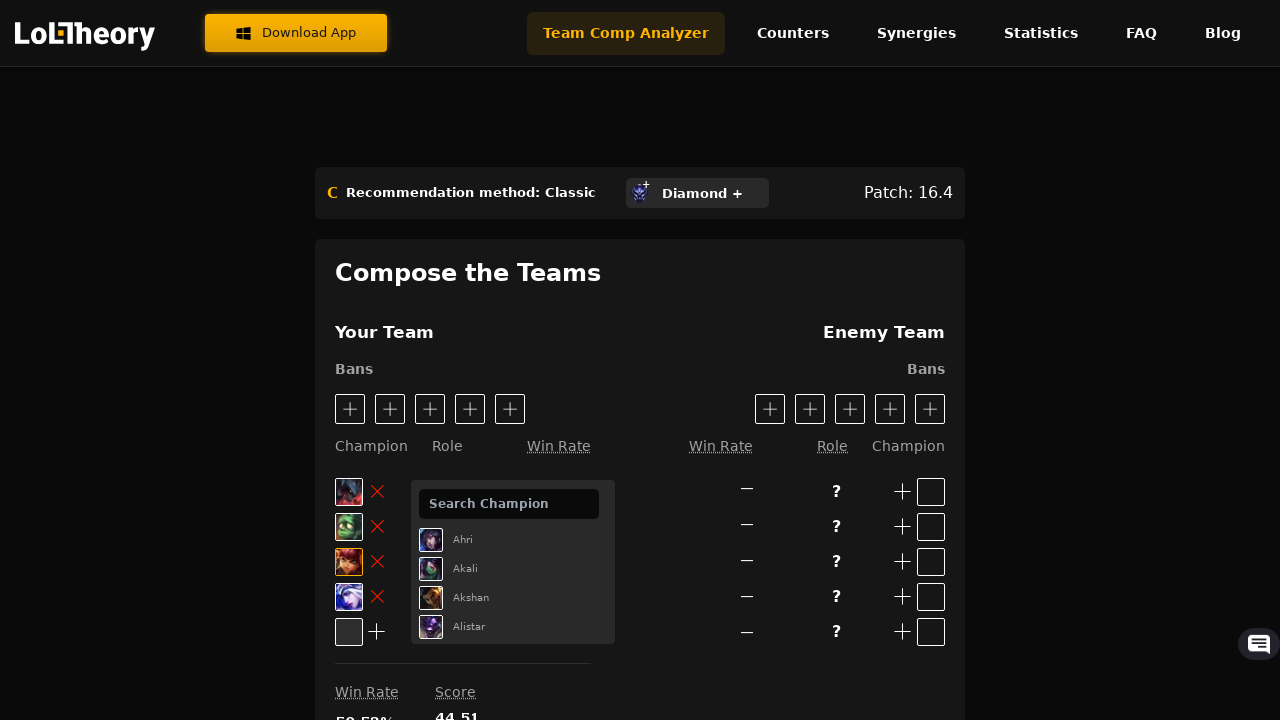

Selected champion 'Blitzcrank' in slot 5 at (524, 583) on span.name:text("Blitzcrank")
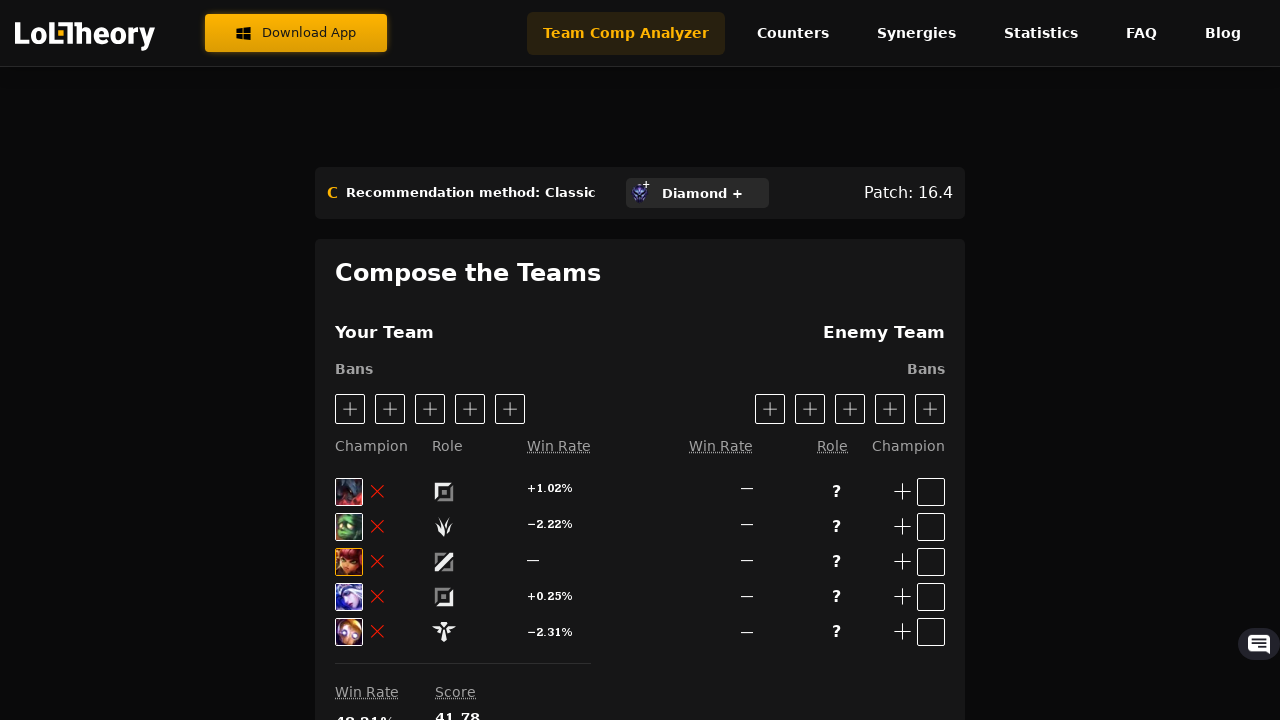

Clicked champion slot 6 to open selection dropdown
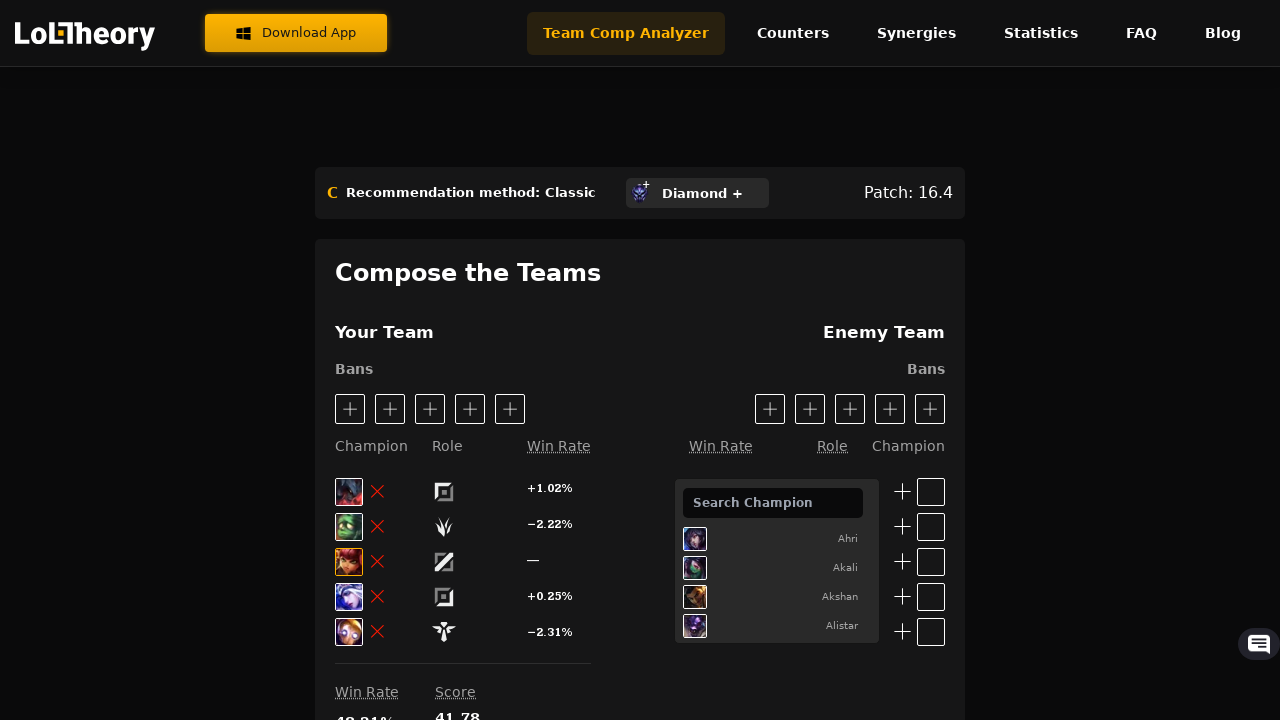

Champion dropdown loaded for slot 6
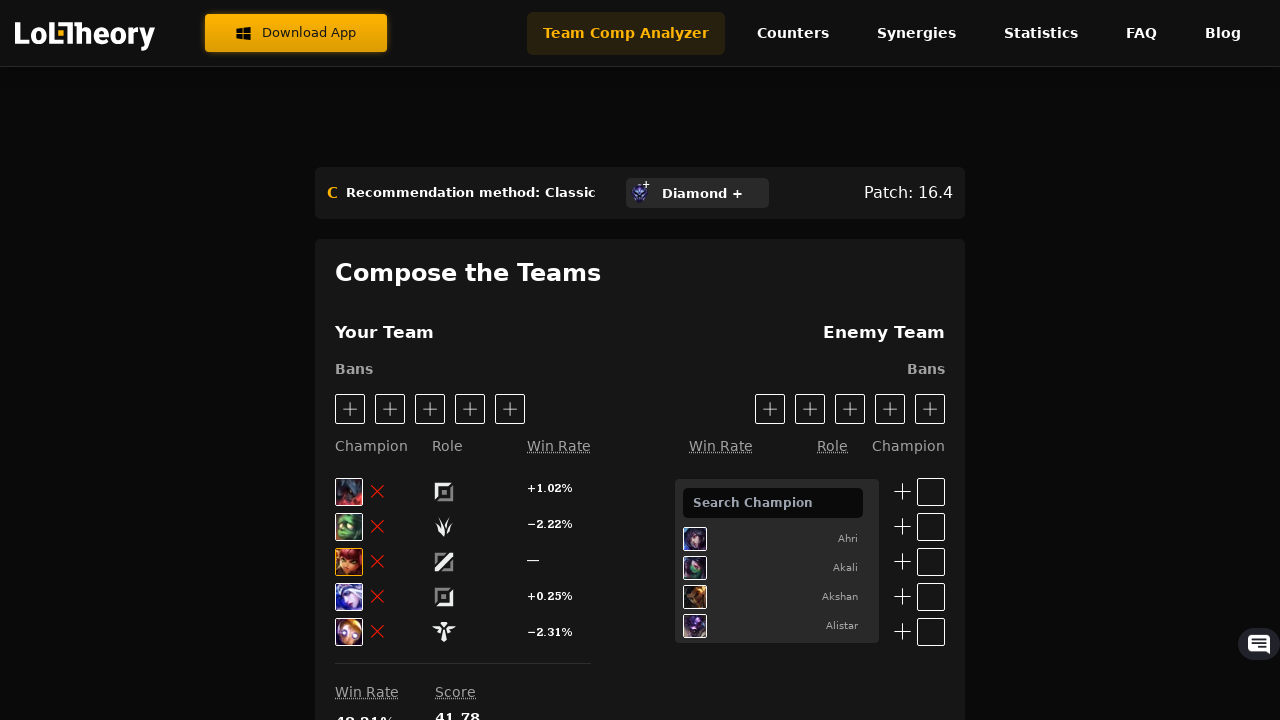

Selected champion 'Caitlyn' in slot 6 at (788, 582) on span.name:text("Caitlyn")
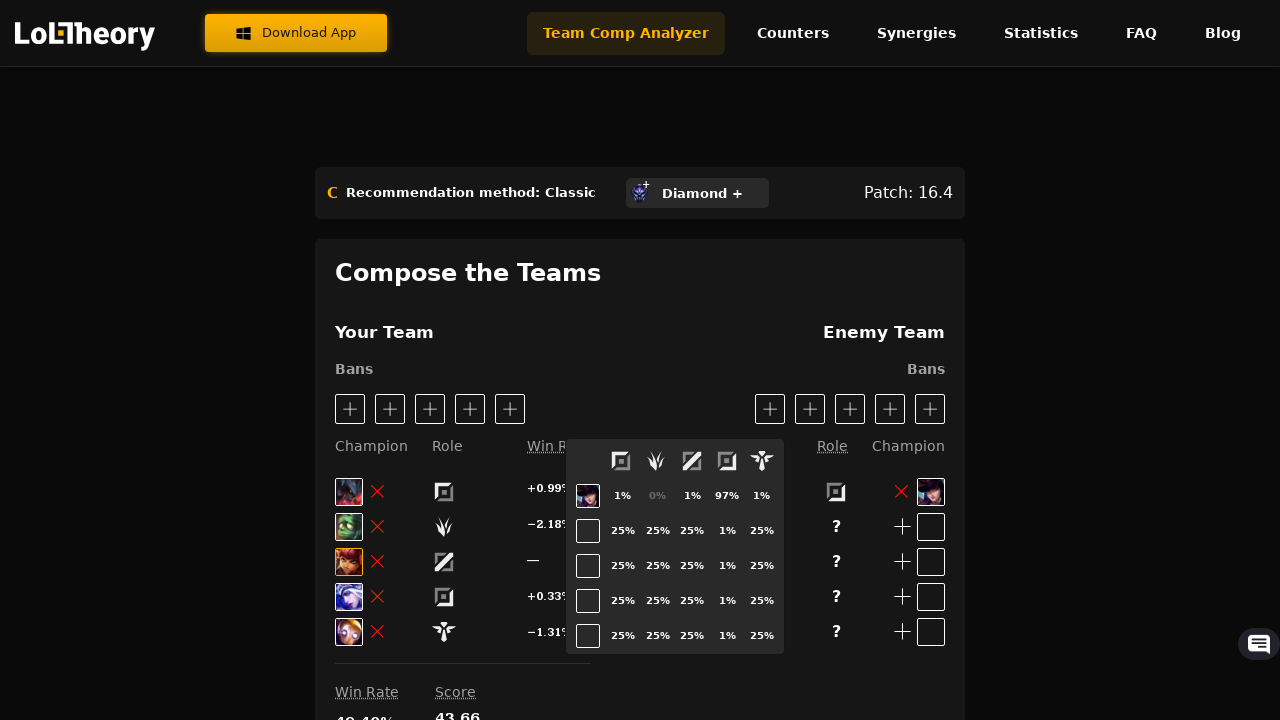

Clicked champion slot 7 to open selection dropdown
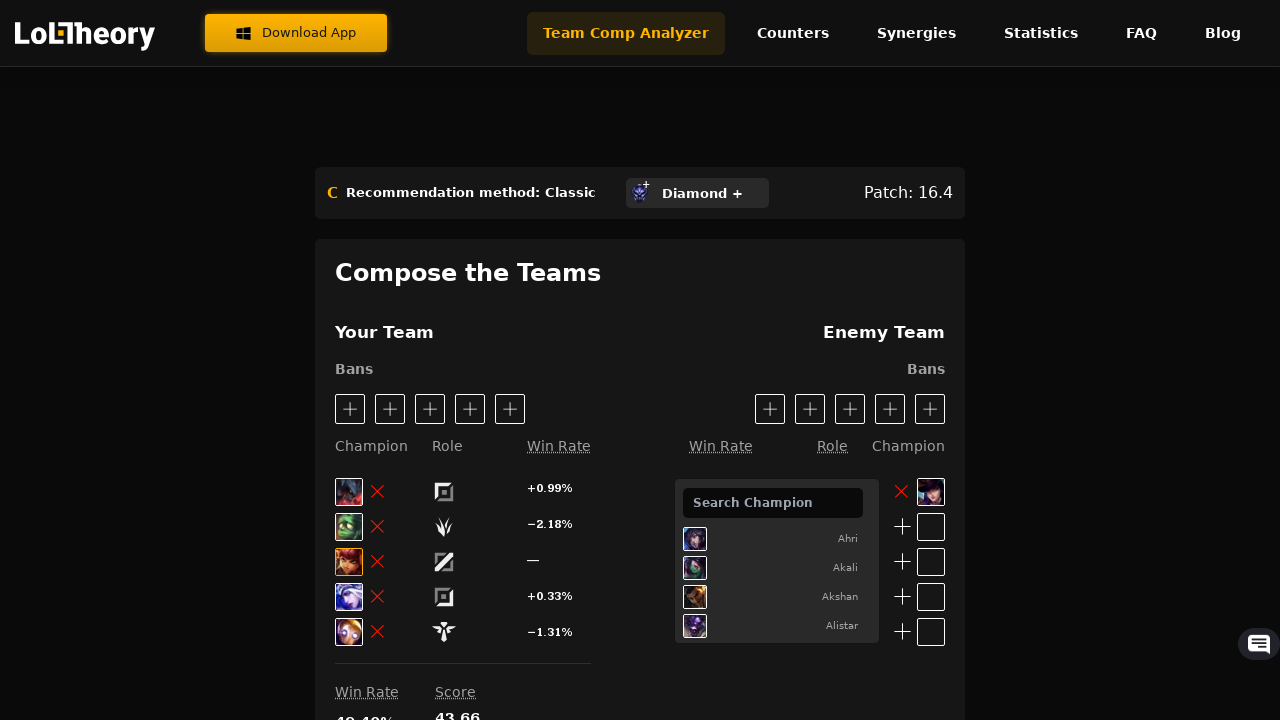

Champion dropdown loaded for slot 7
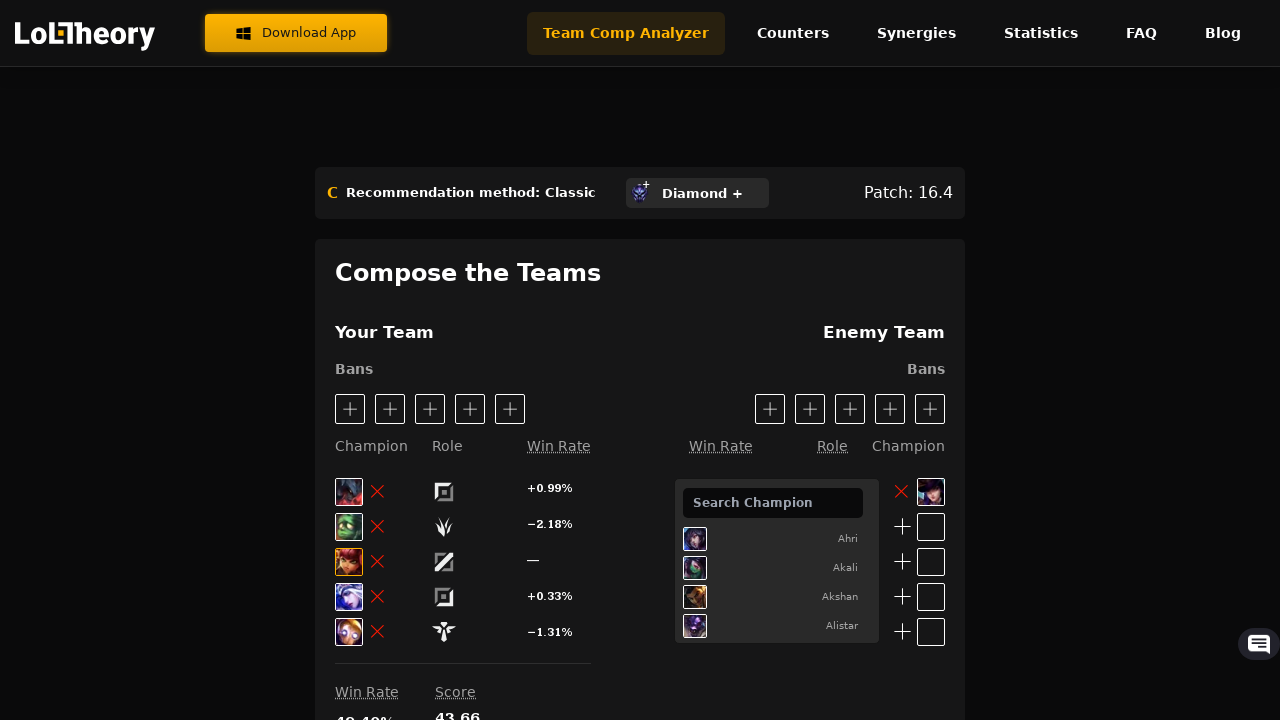

Selected champion 'Darius' in slot 7 at (788, 582) on span.name:text("Darius")
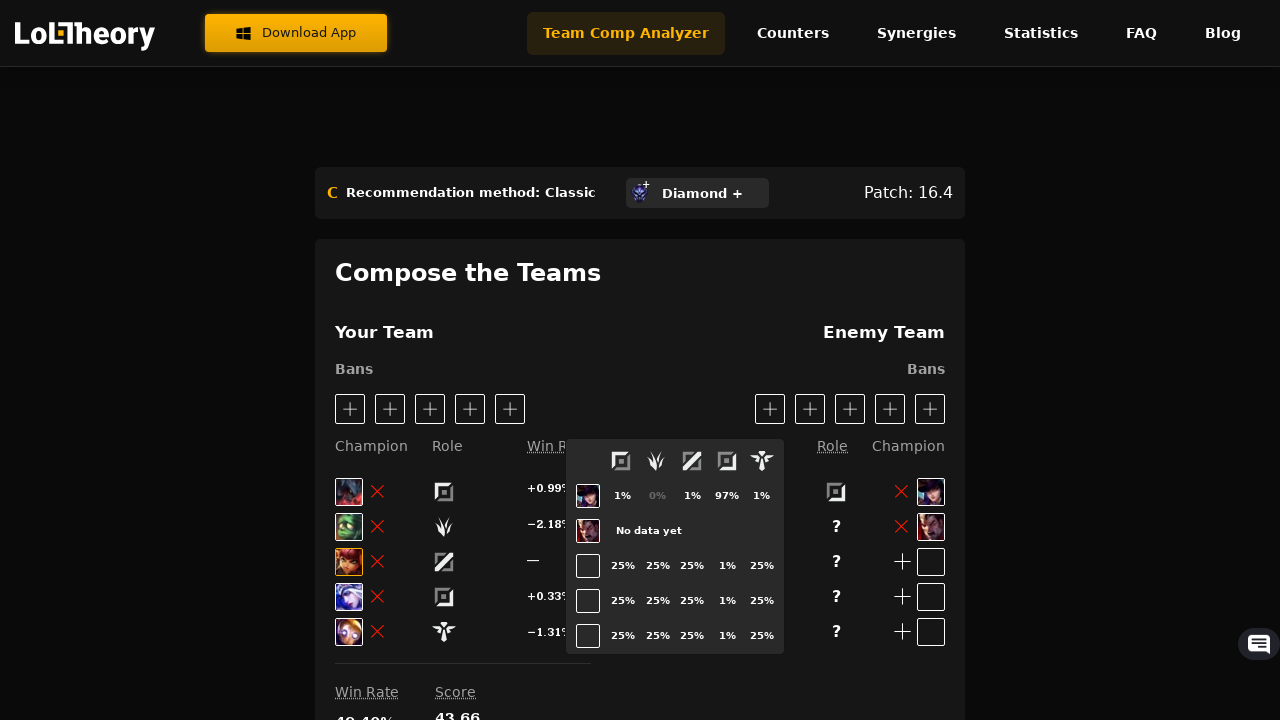

Clicked champion slot 8 to open selection dropdown
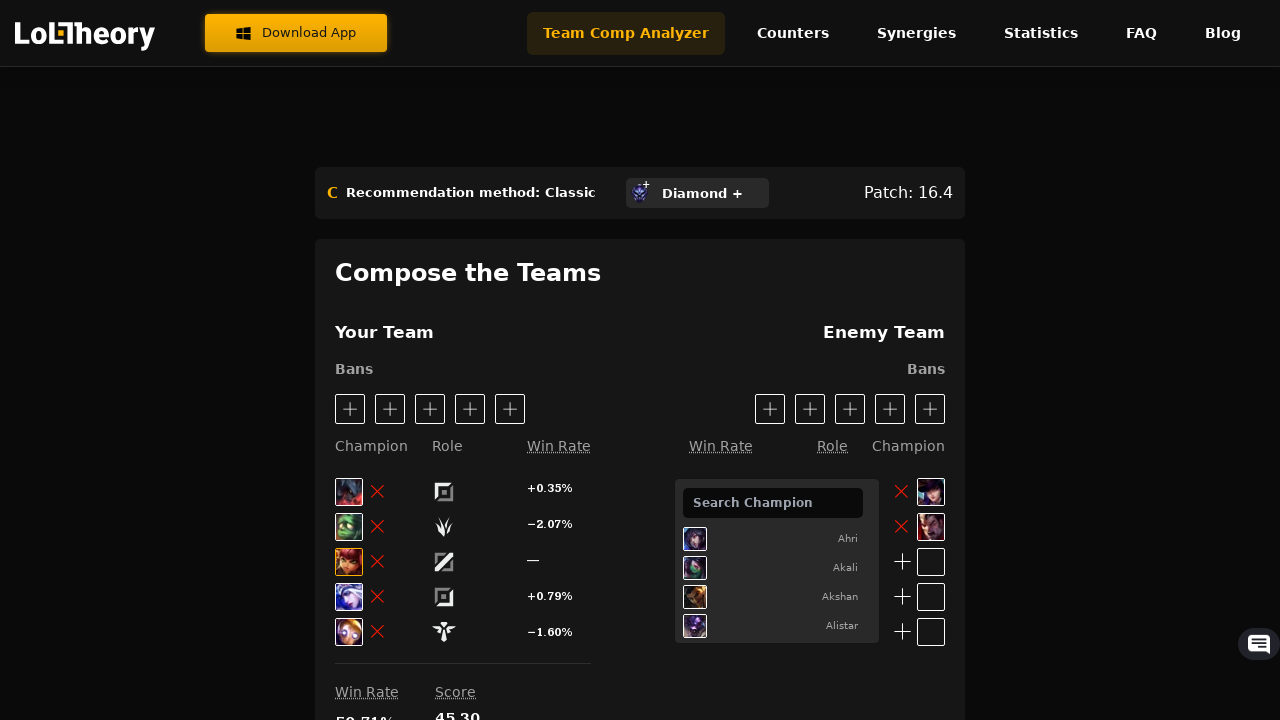

Champion dropdown loaded for slot 8
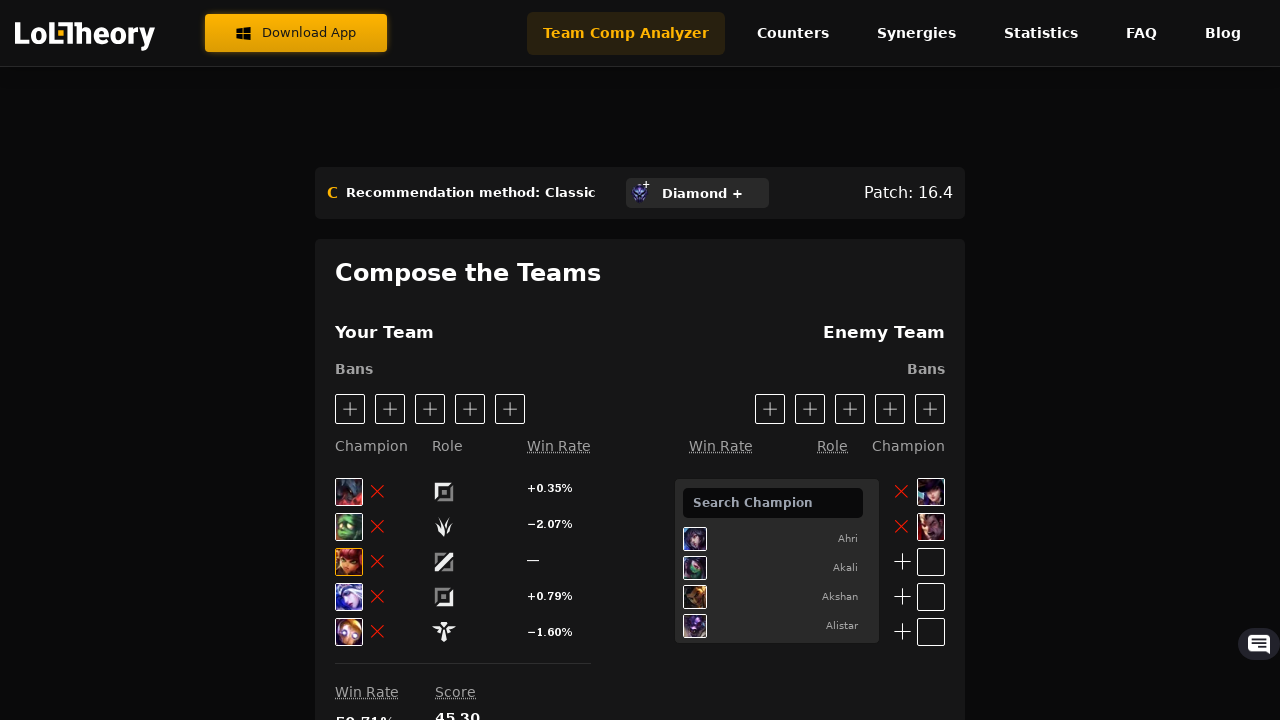

Selected champion 'Draven' in slot 8 at (788, 582) on span.name:text("Draven")
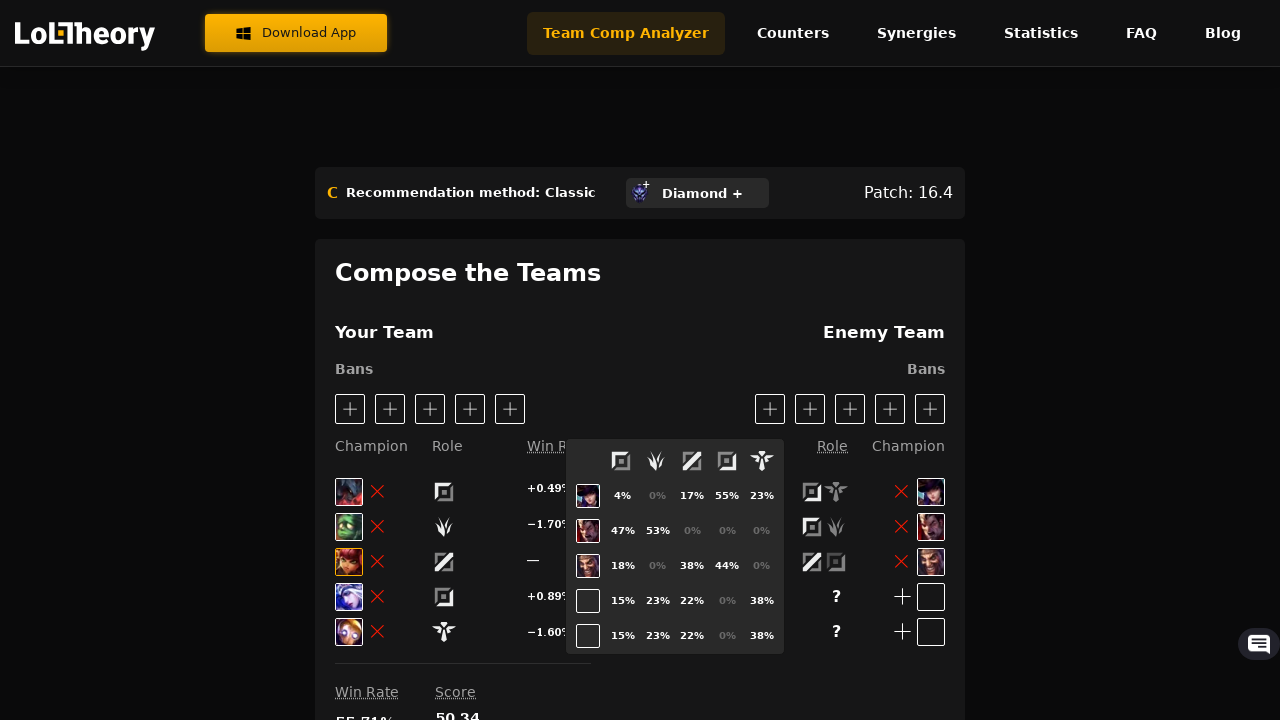

Clicked champion slot 9 to open selection dropdown
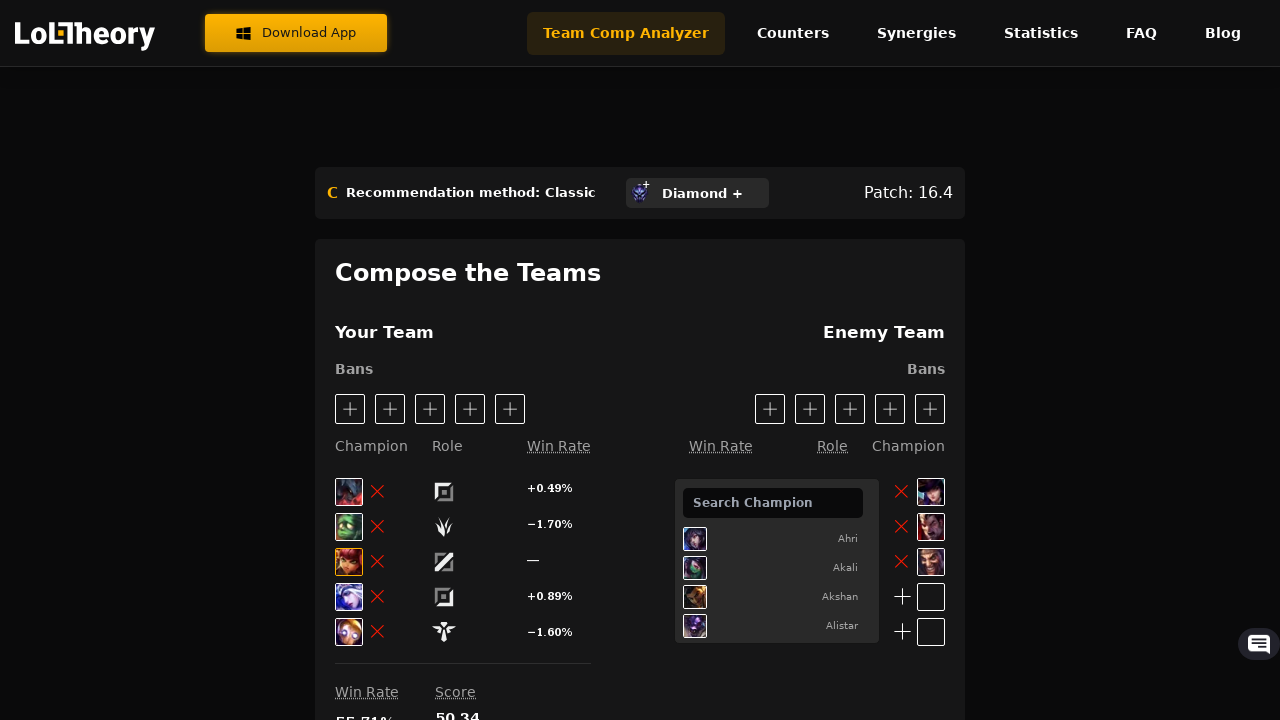

Champion dropdown loaded for slot 9
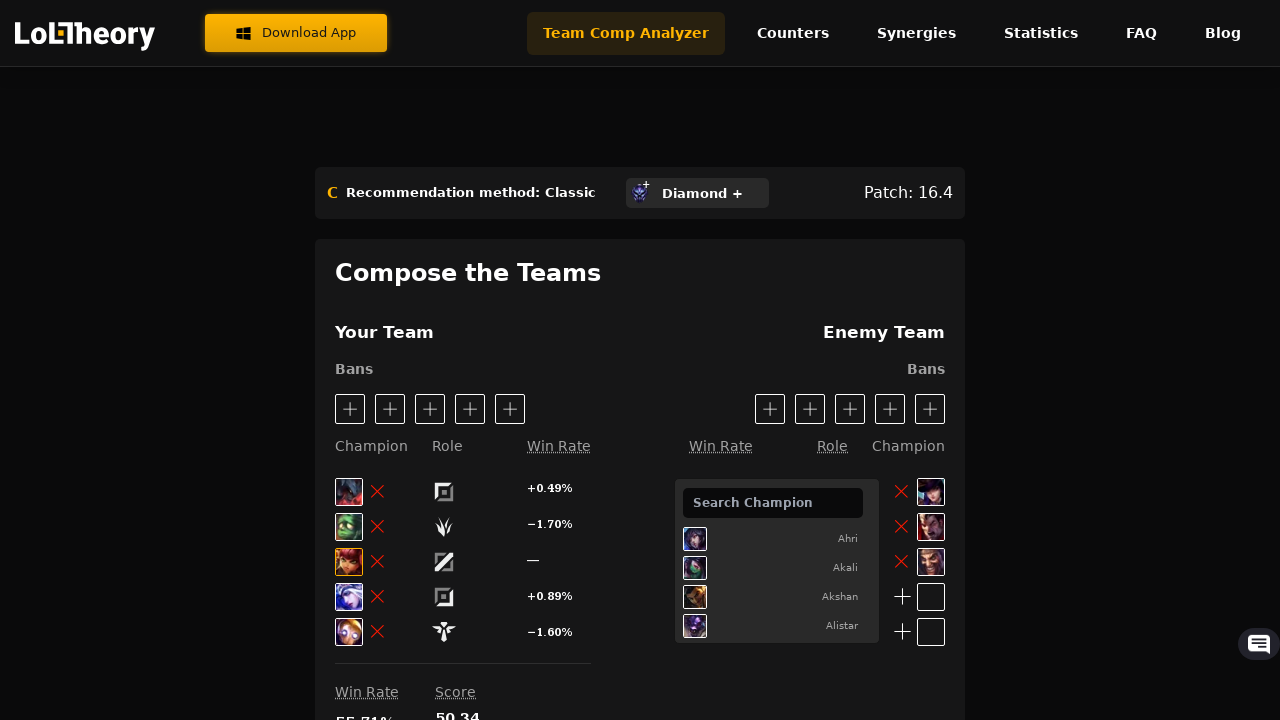

Selected champion 'Ekko' in slot 9 at (788, 582) on span.name:text("Ekko")
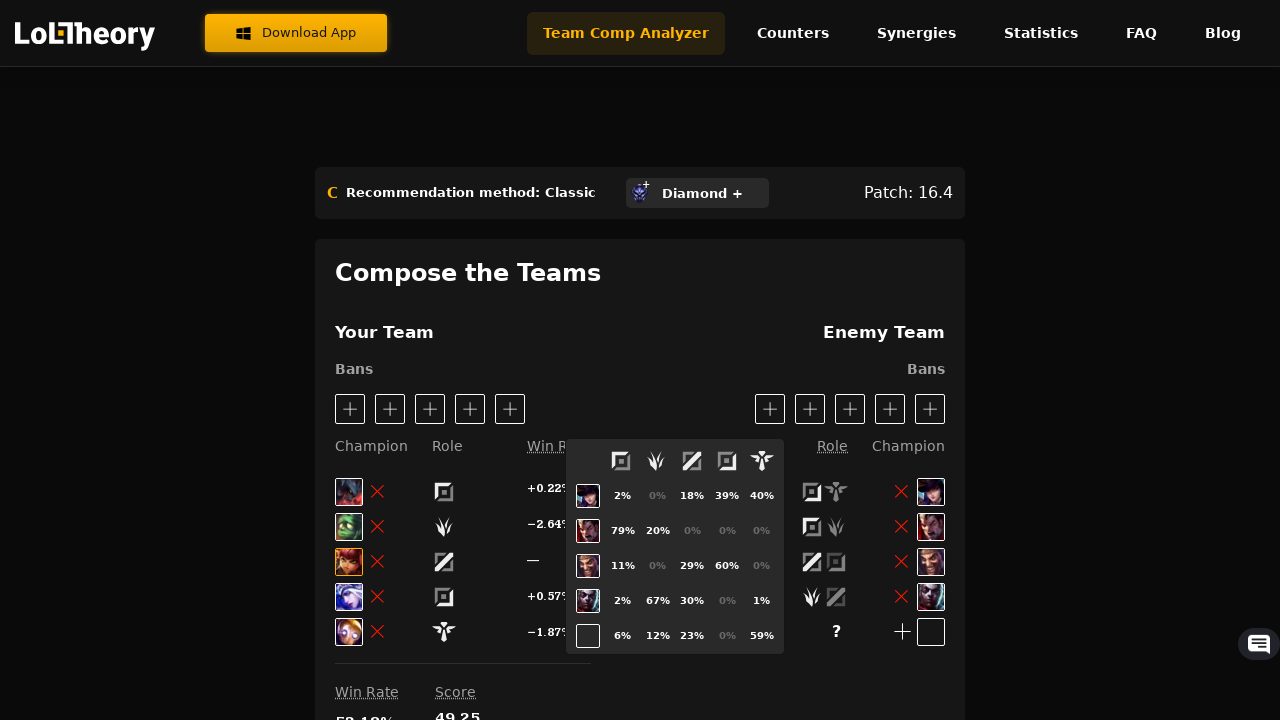

Clicked champion slot 10 to open selection dropdown
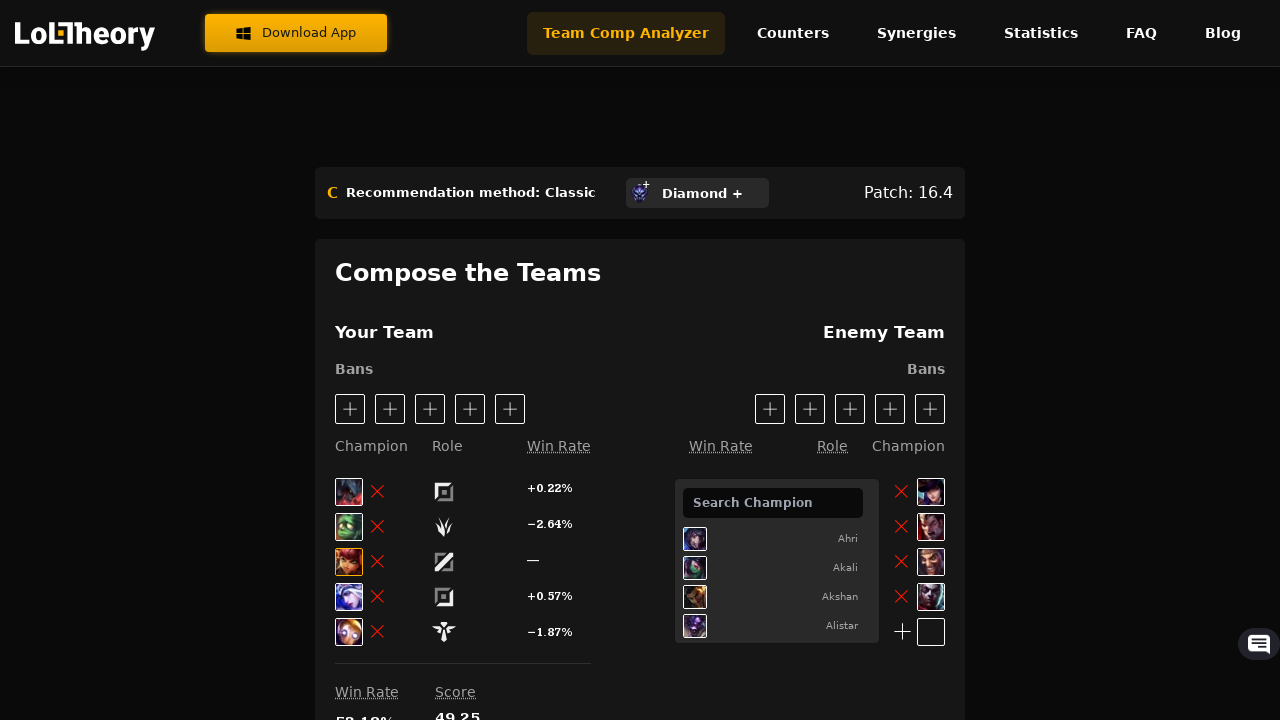

Champion dropdown loaded for slot 10
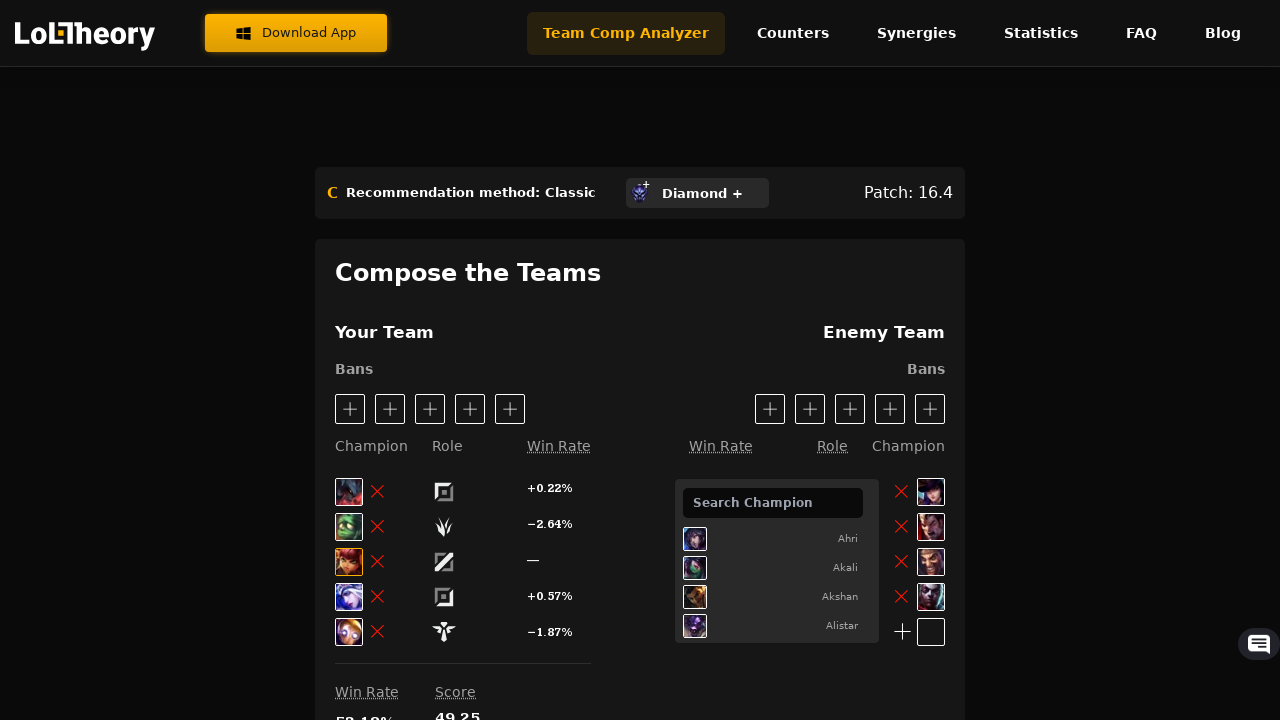

Selected champion 'Alistar' in slot 10 at (788, 626) on span.name:text("Alistar")
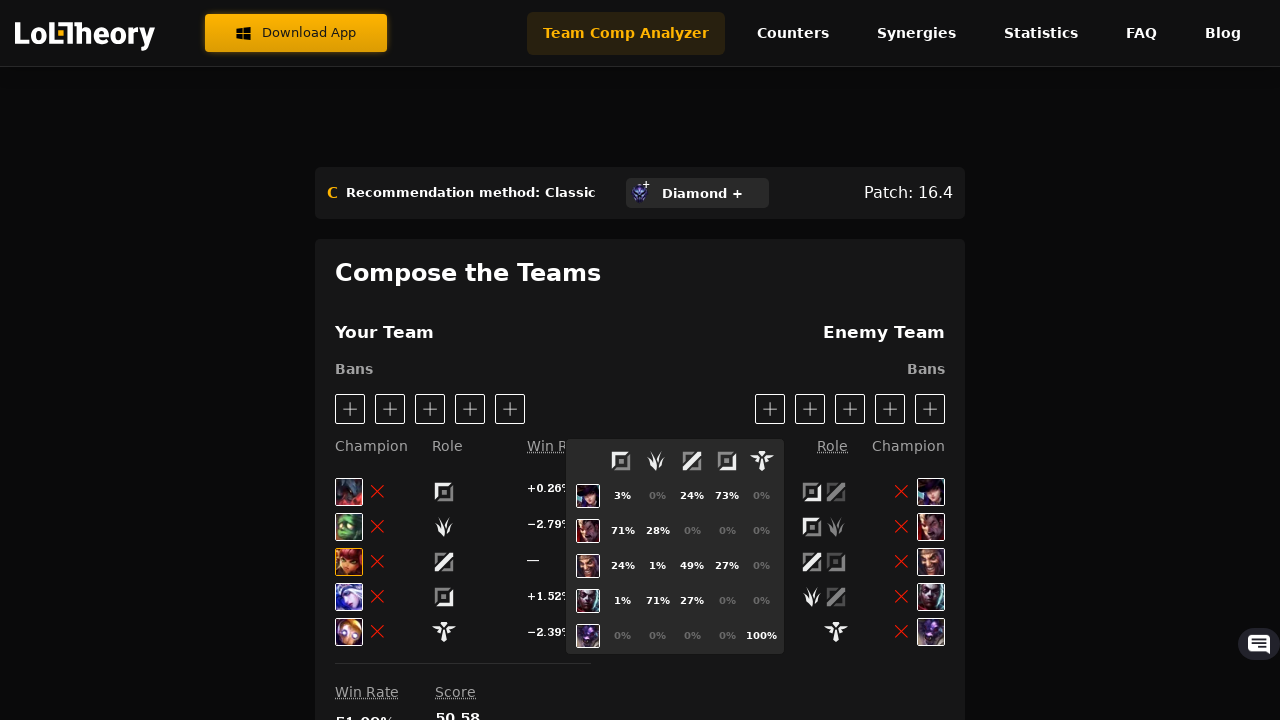

Risk statistics element appeared
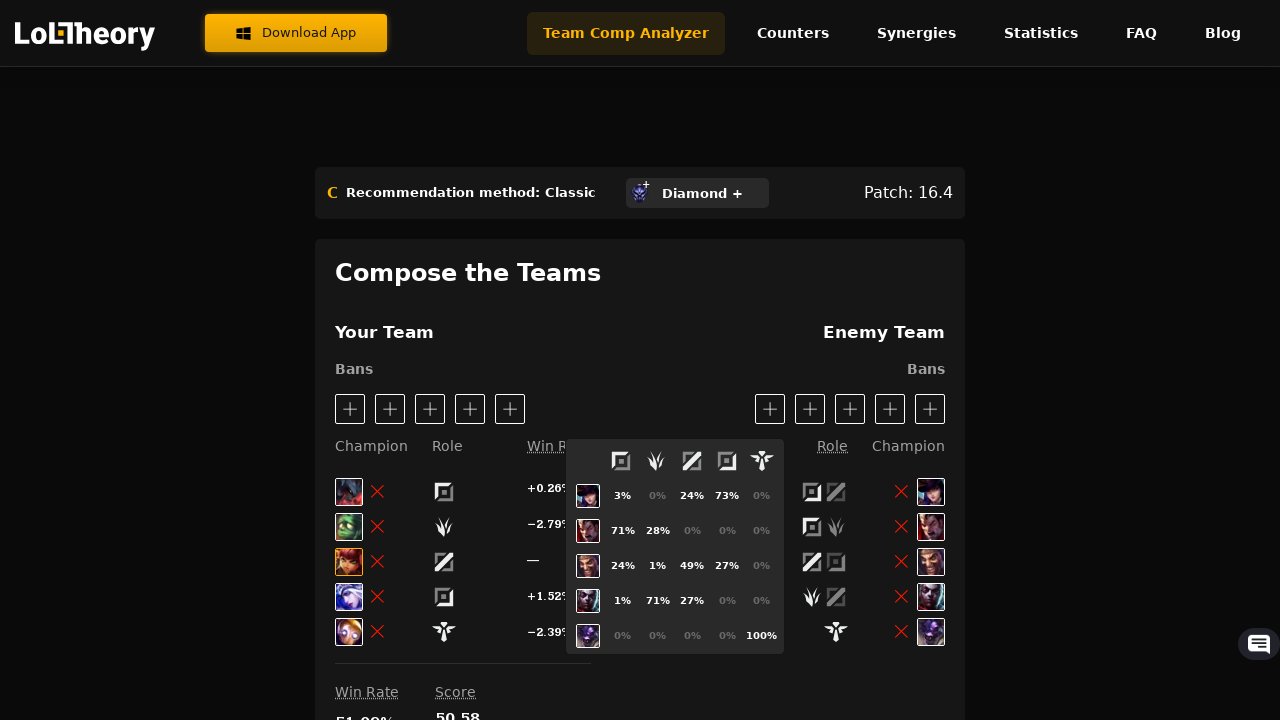

Win rate statistics element appeared
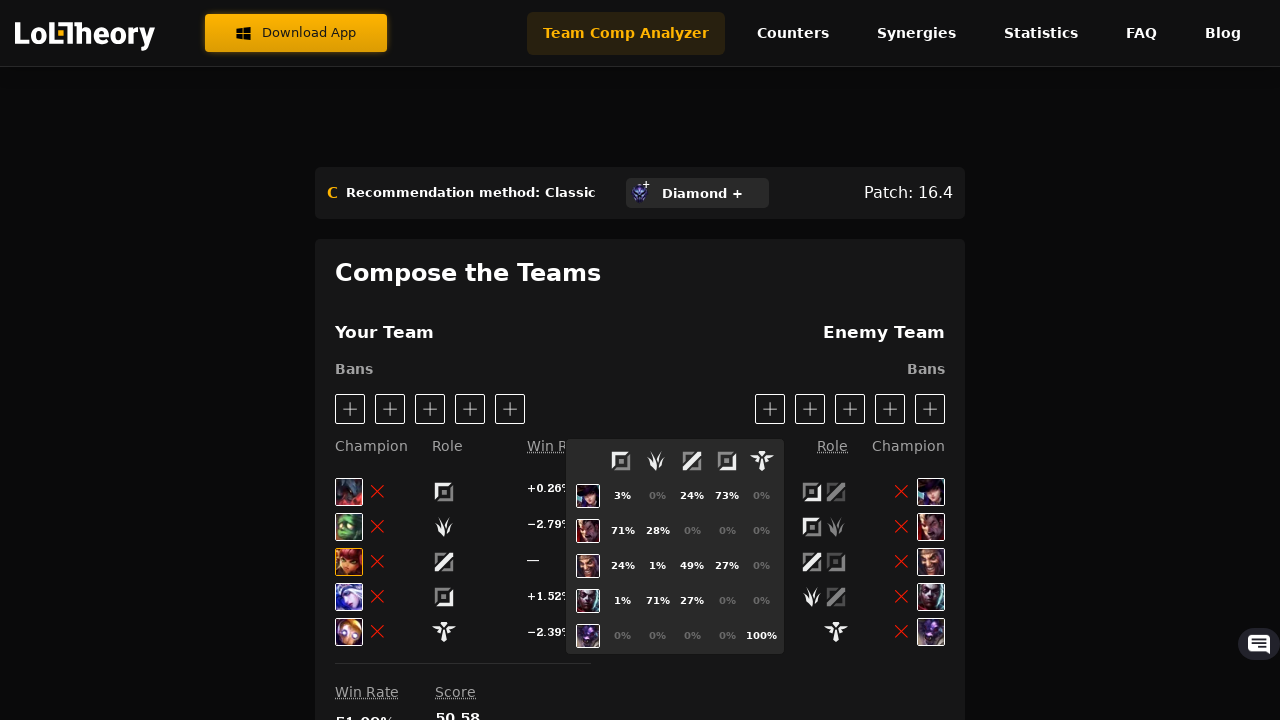

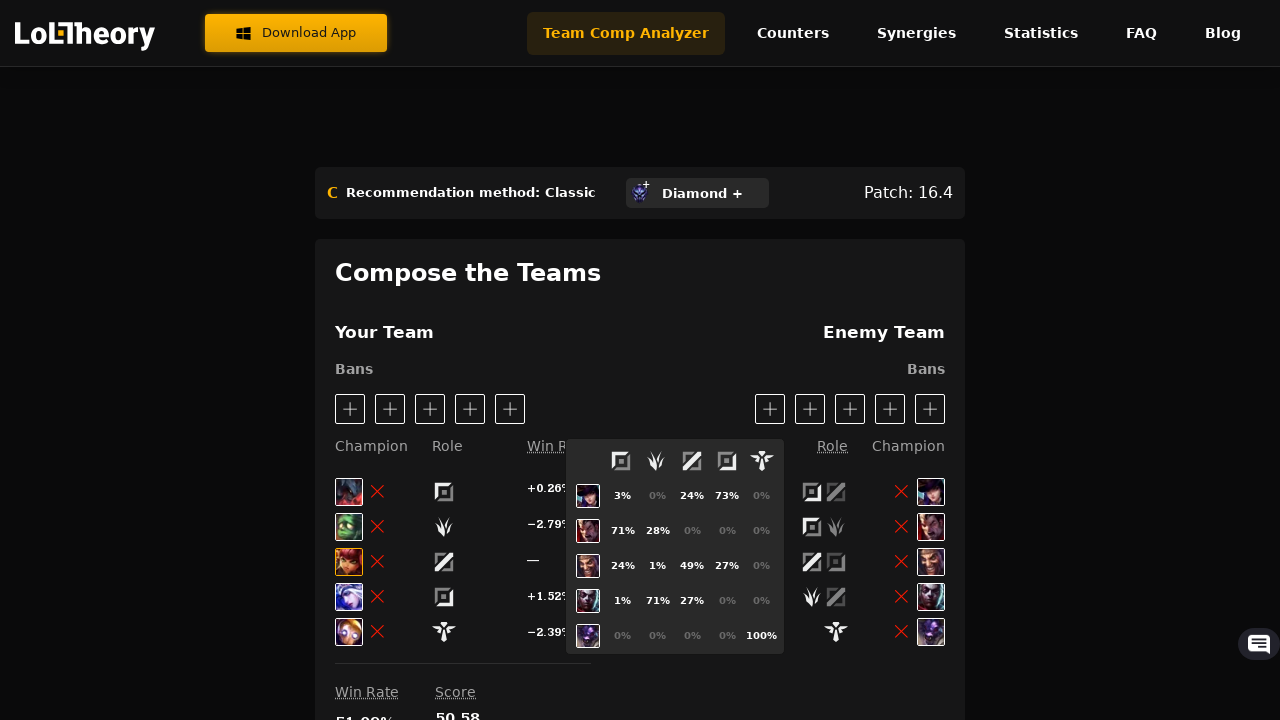